Tests status codes page by clicking on different status code links

Starting URL: http://the-internet.herokuapp.com/status_codes

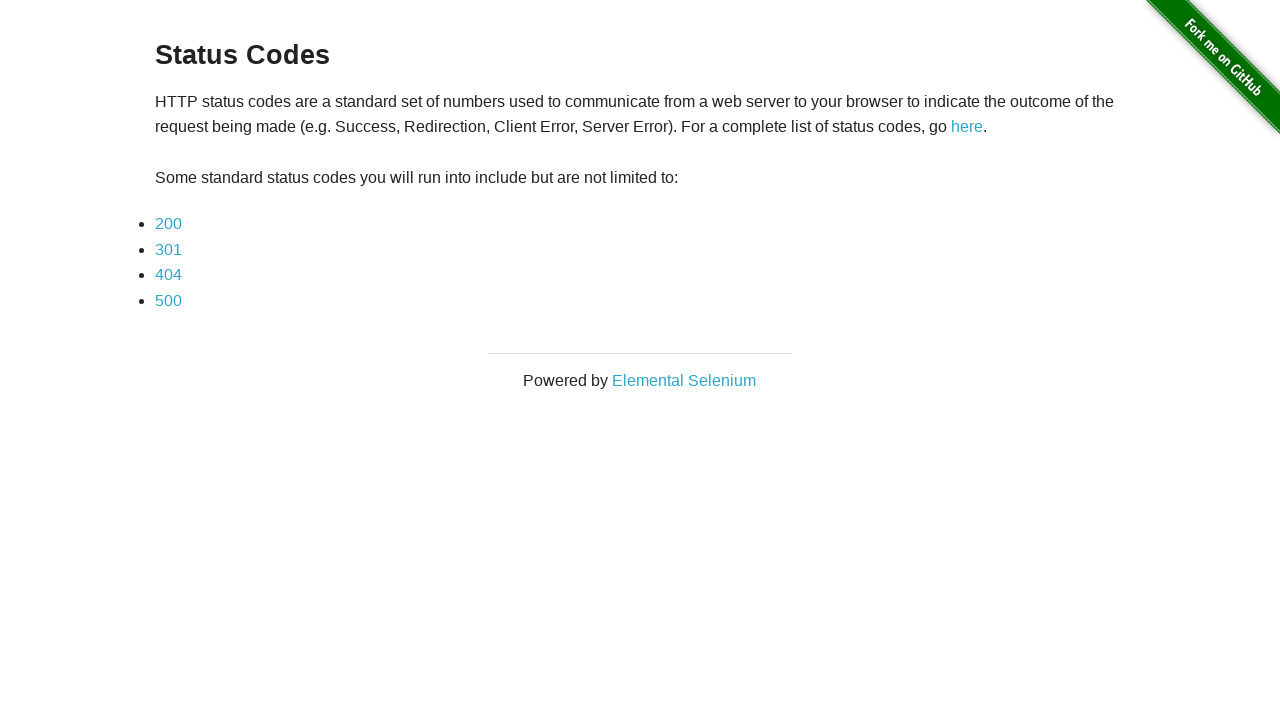

Waited for status code 200 link to load
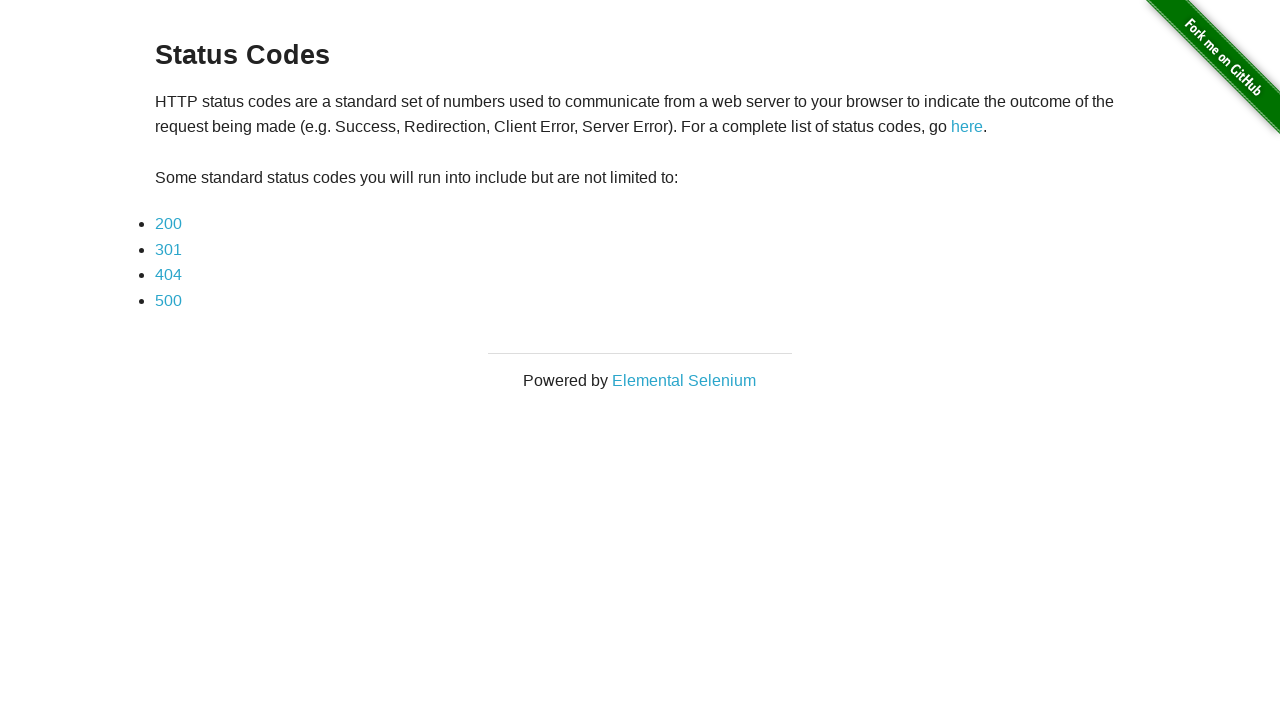

Clicked on status code 200 link at (168, 224) on text=200
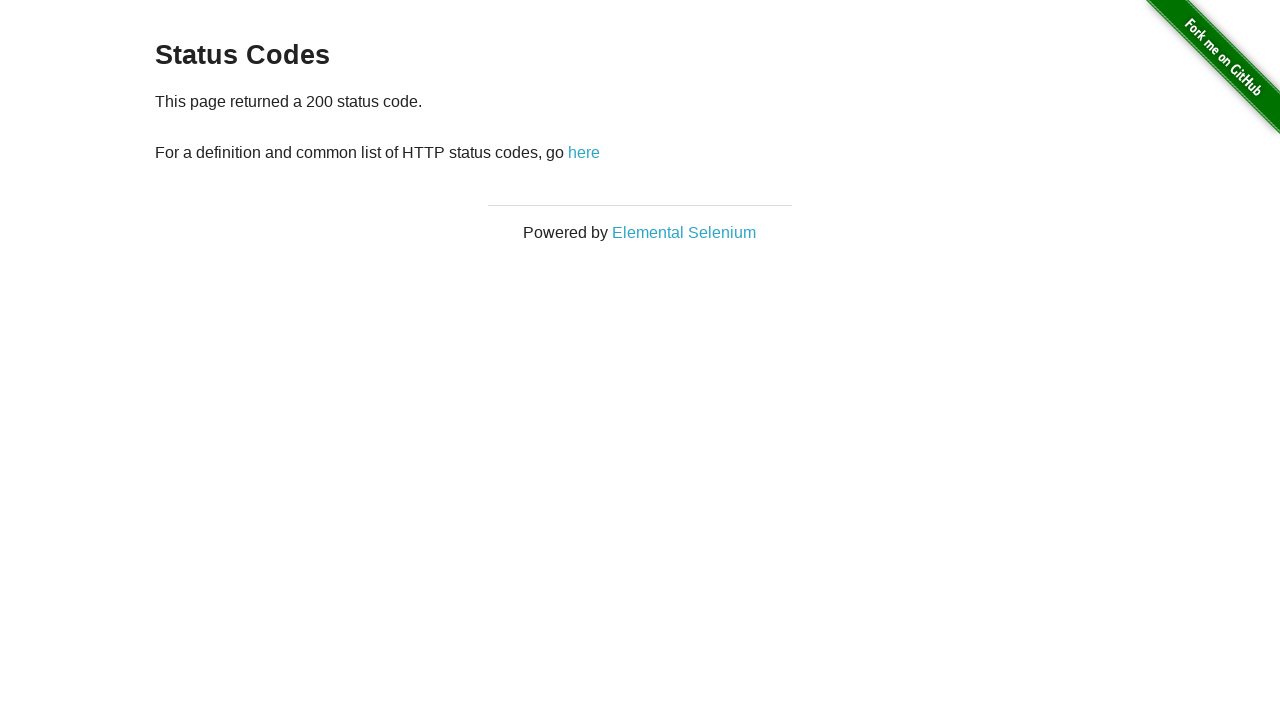

Navigated back to status codes page
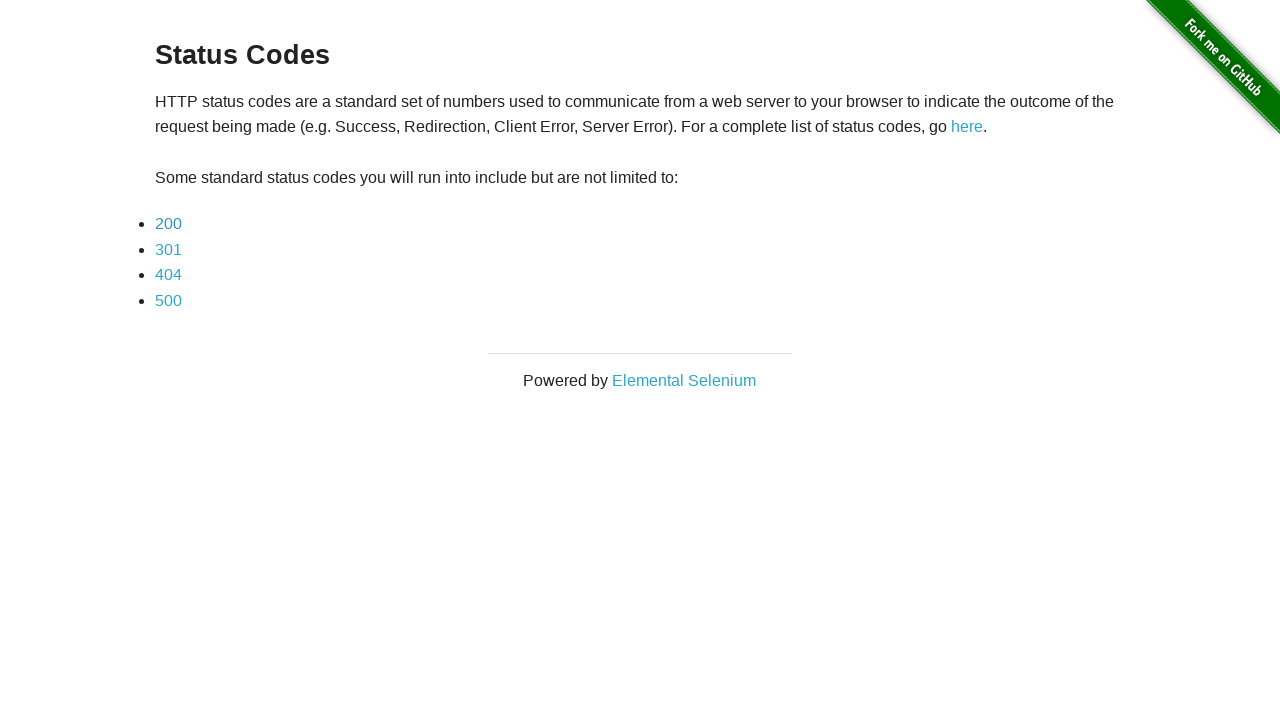

Clicked on status code 301 link at (168, 249) on text=301
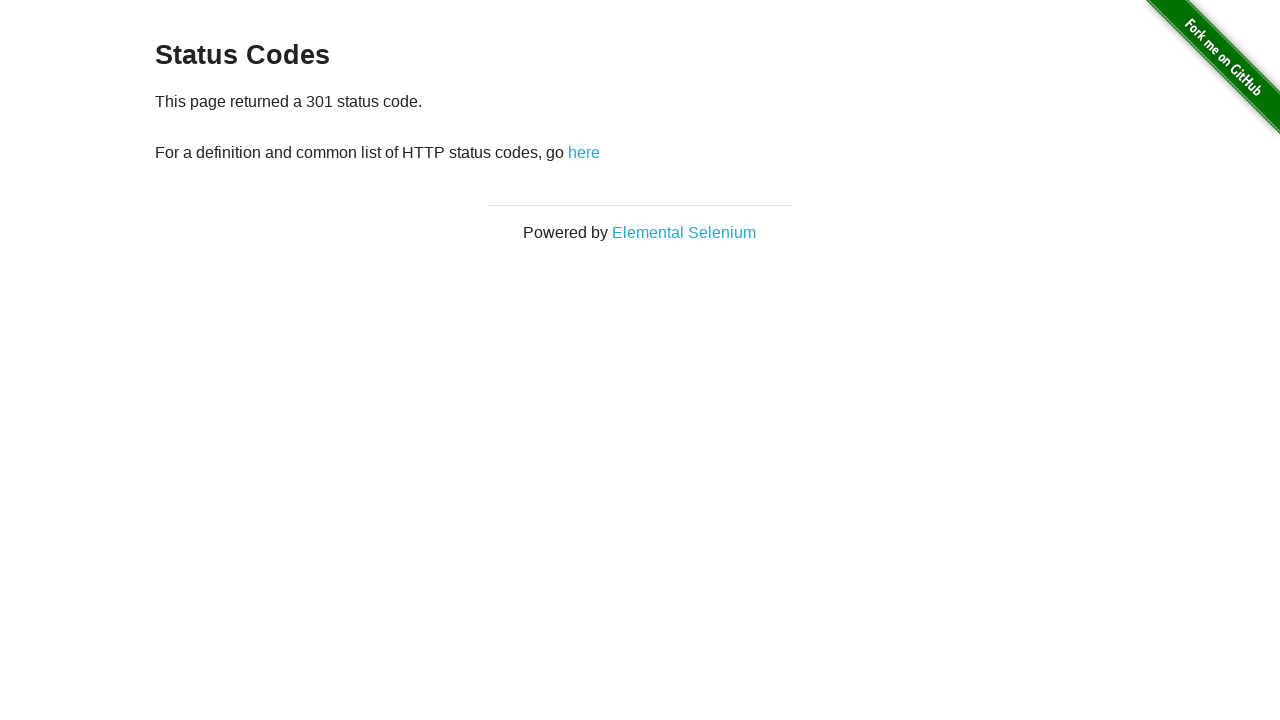

Navigated back to status codes page
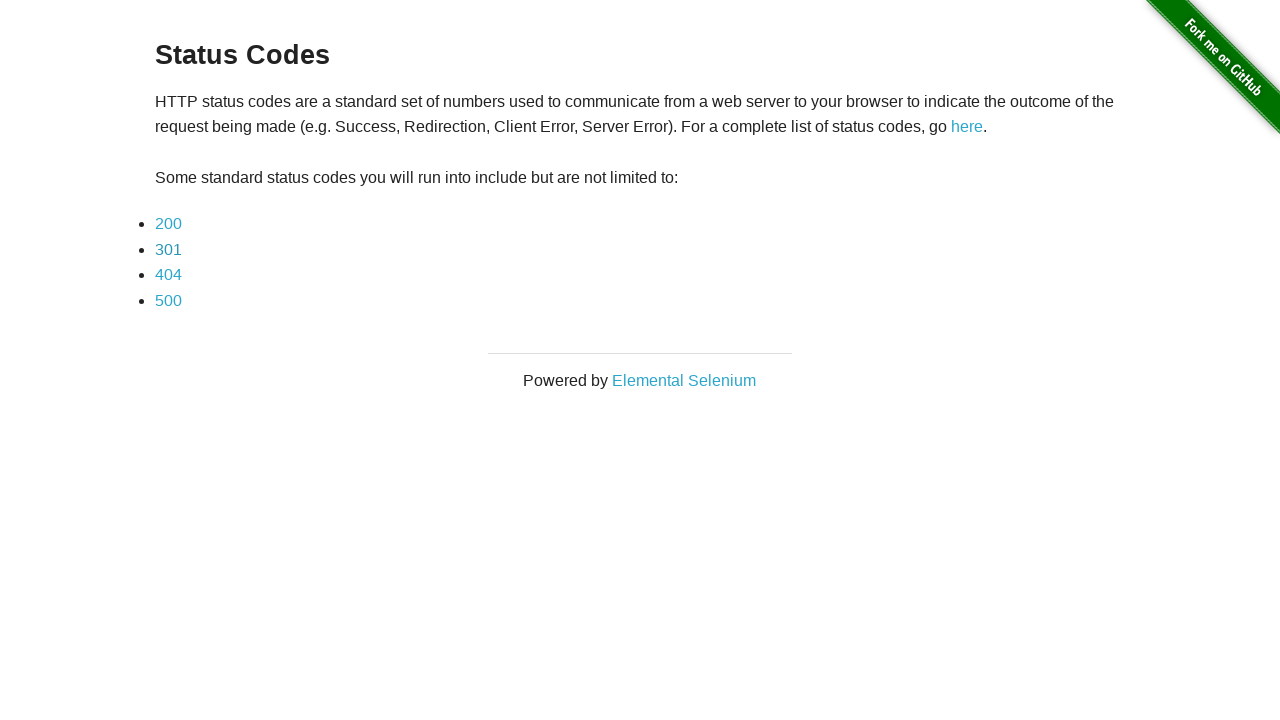

Clicked on status code 404 link at (168, 275) on text=404
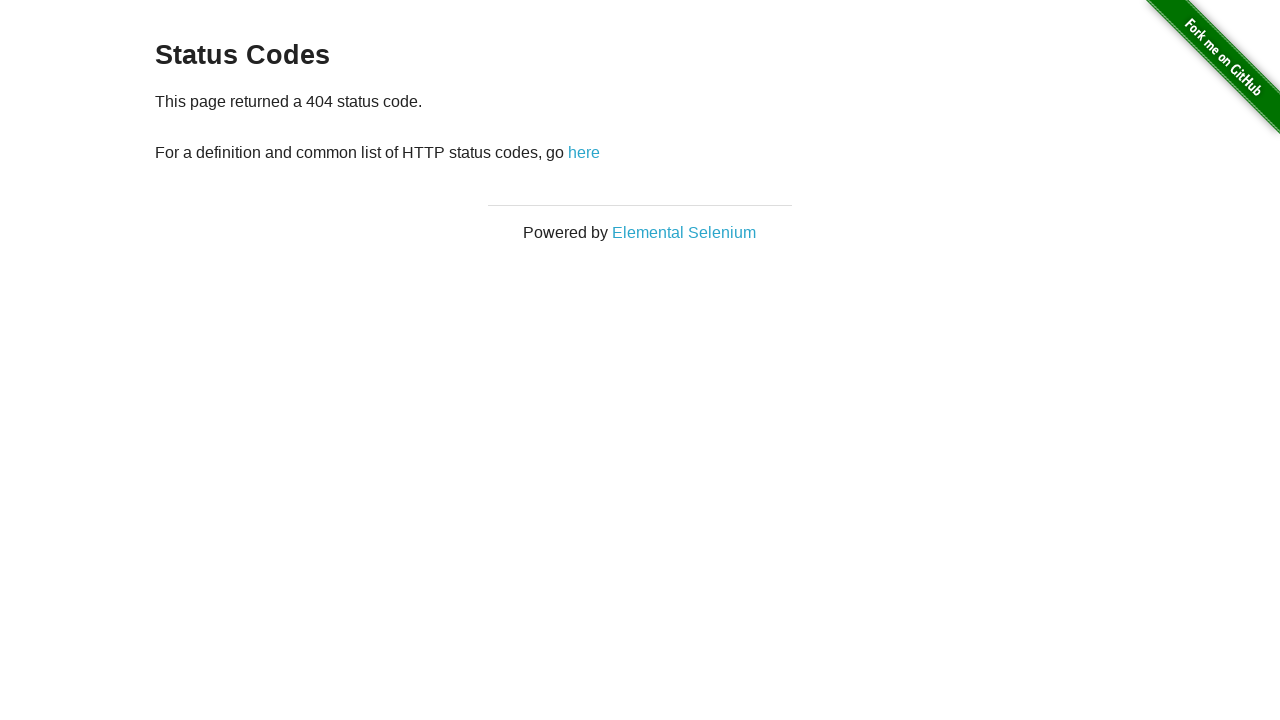

Navigated back to status codes page
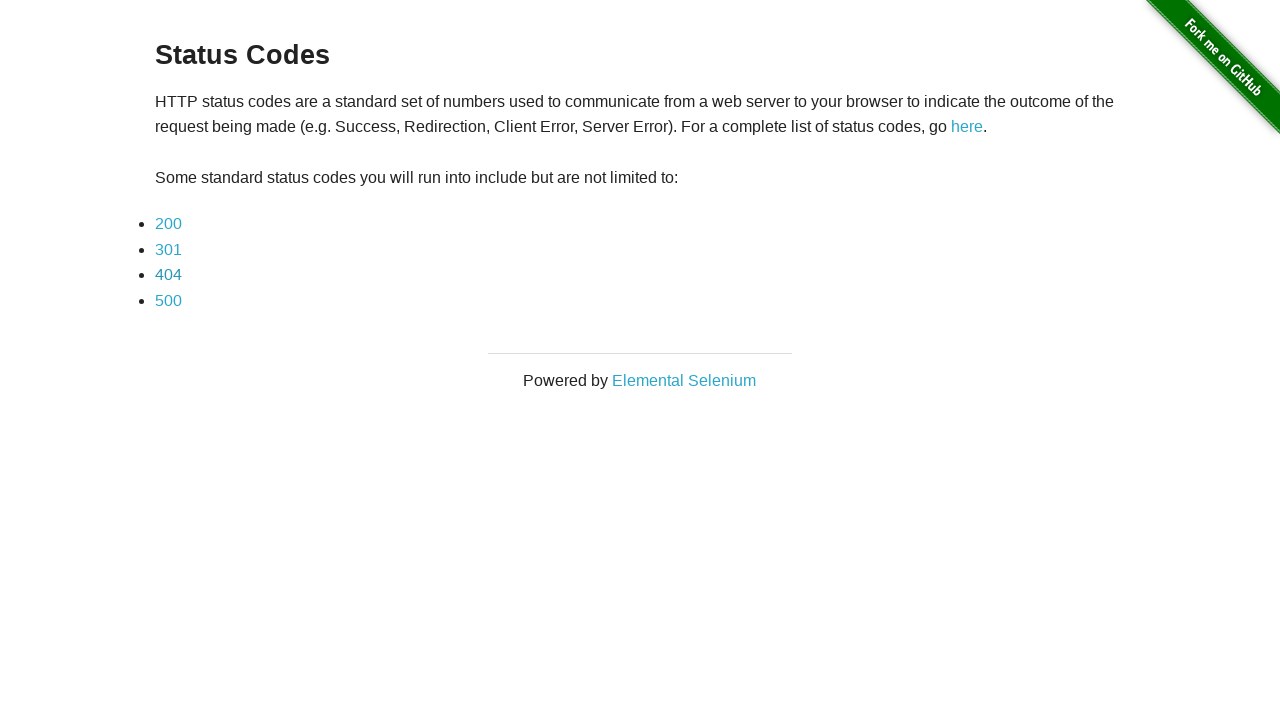

Clicked on status code 500 link at (168, 300) on text=500
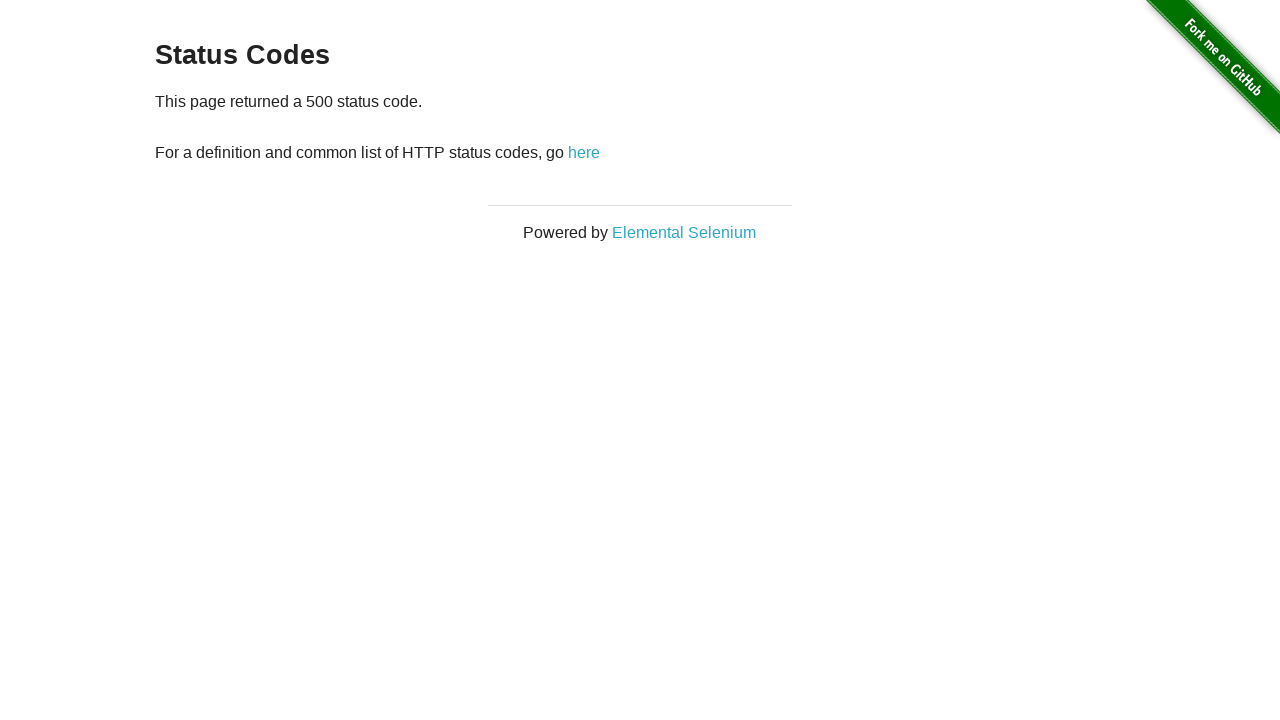

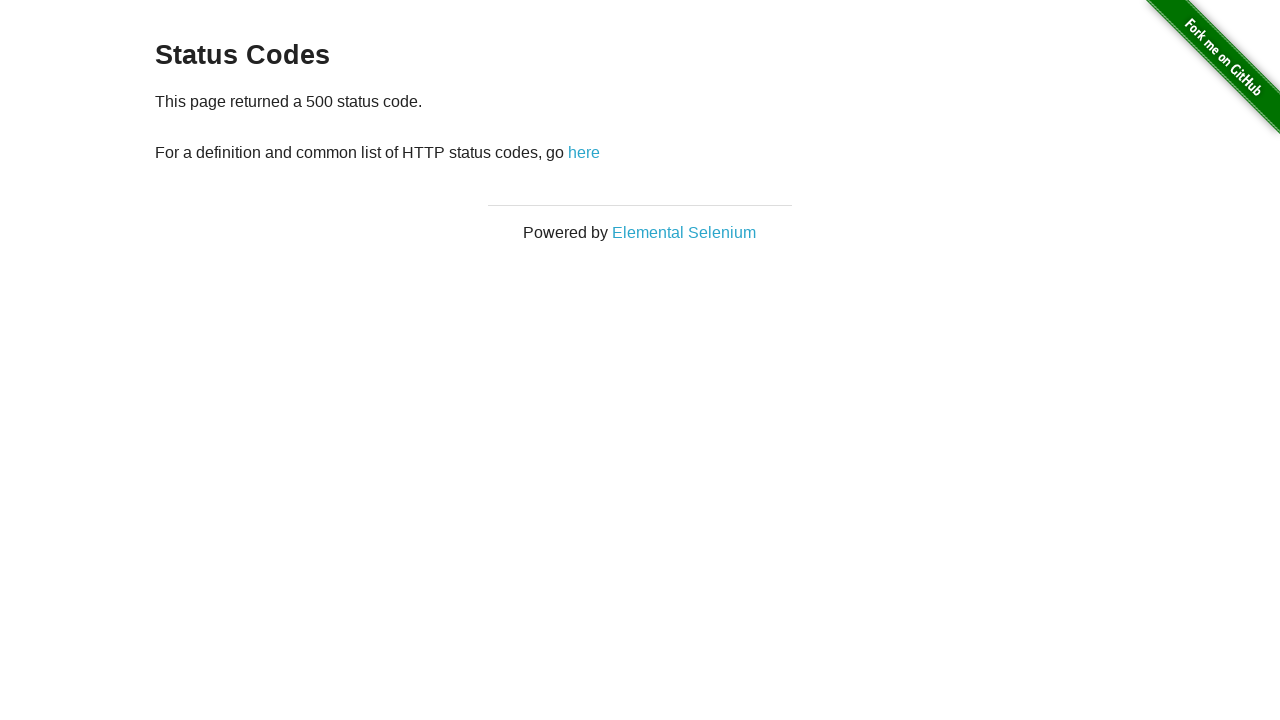